Tests form filling on roboform.com by selecting title dropdown and radio button, and filling a text field

Starting URL: https://www.roboform.com/filling-test-custom-fields

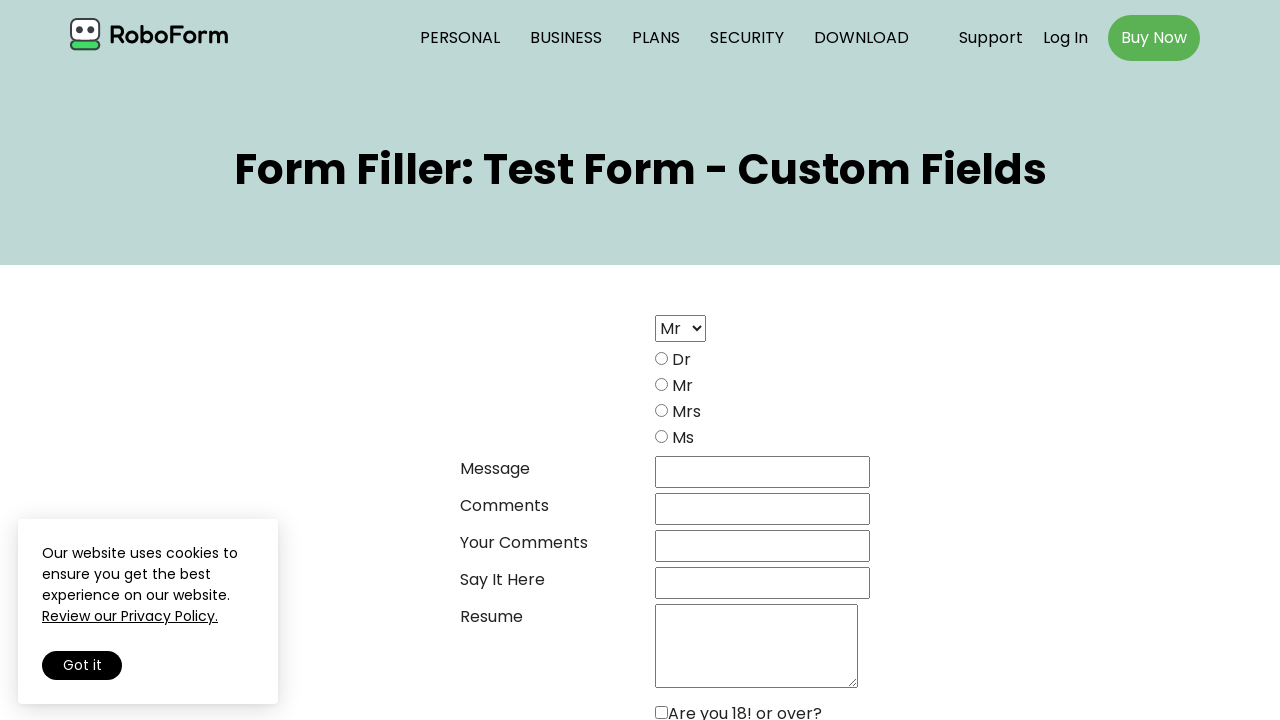

Selected 'Dr' from title dropdown on select[name='ttl_select']
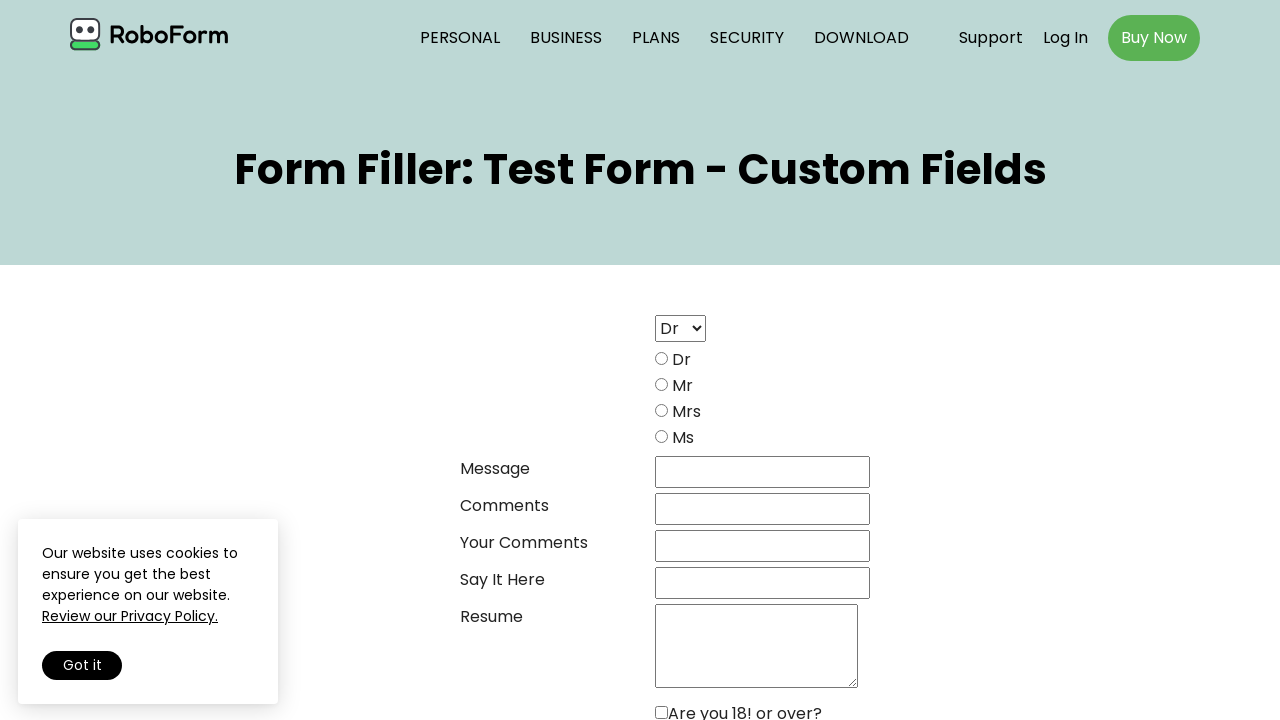

Filled text field with 'text1' on input[name='field1']
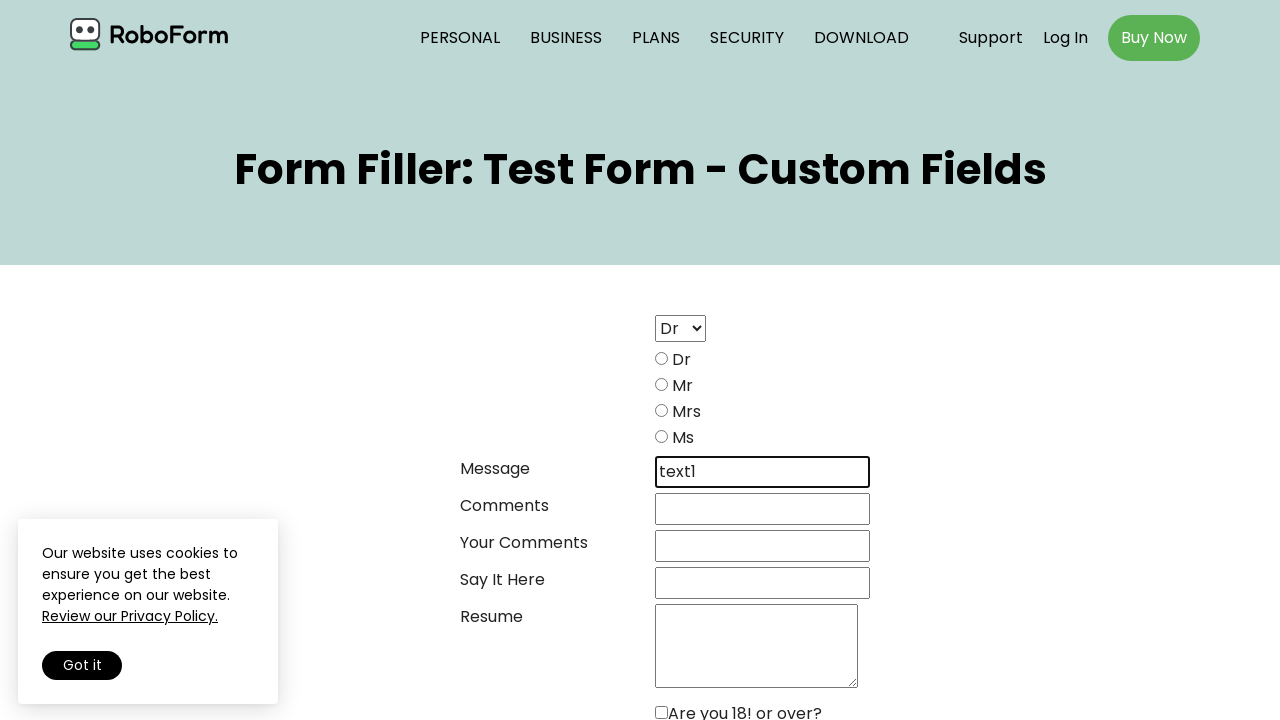

Clicked radio button to select 'Dr' as title at (662, 359) on input[name='ttl'][value='Dr']
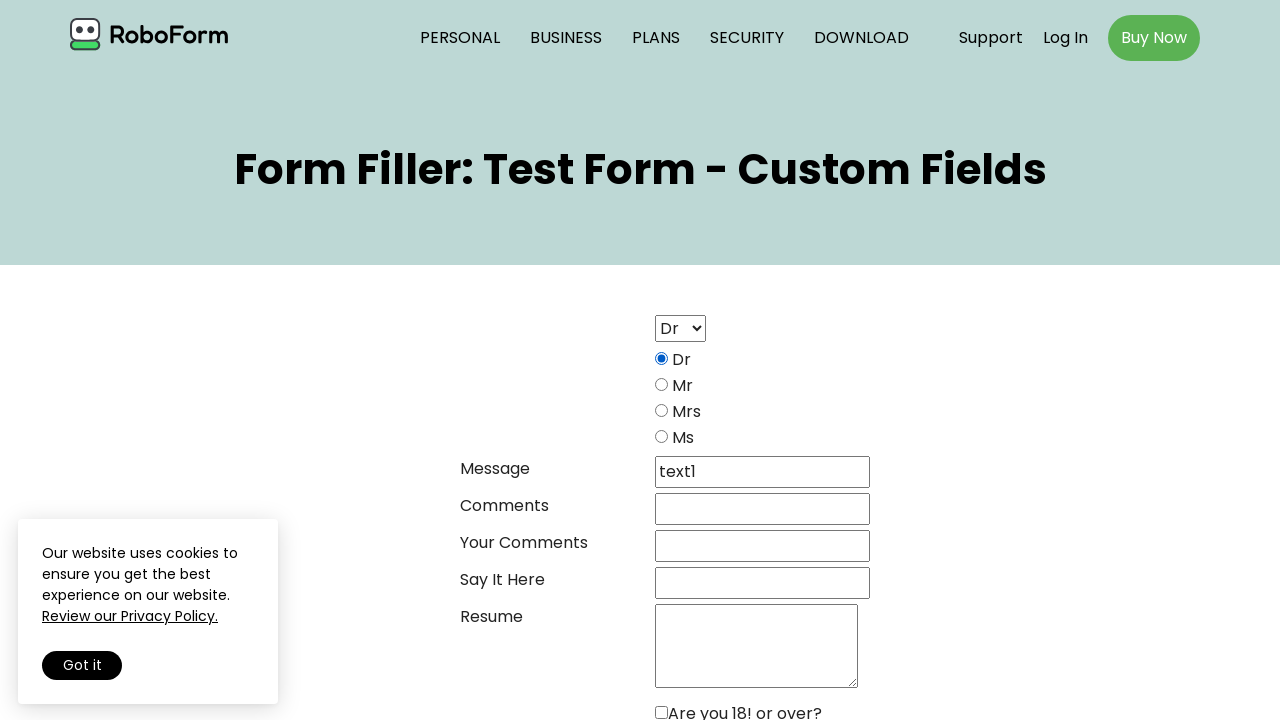

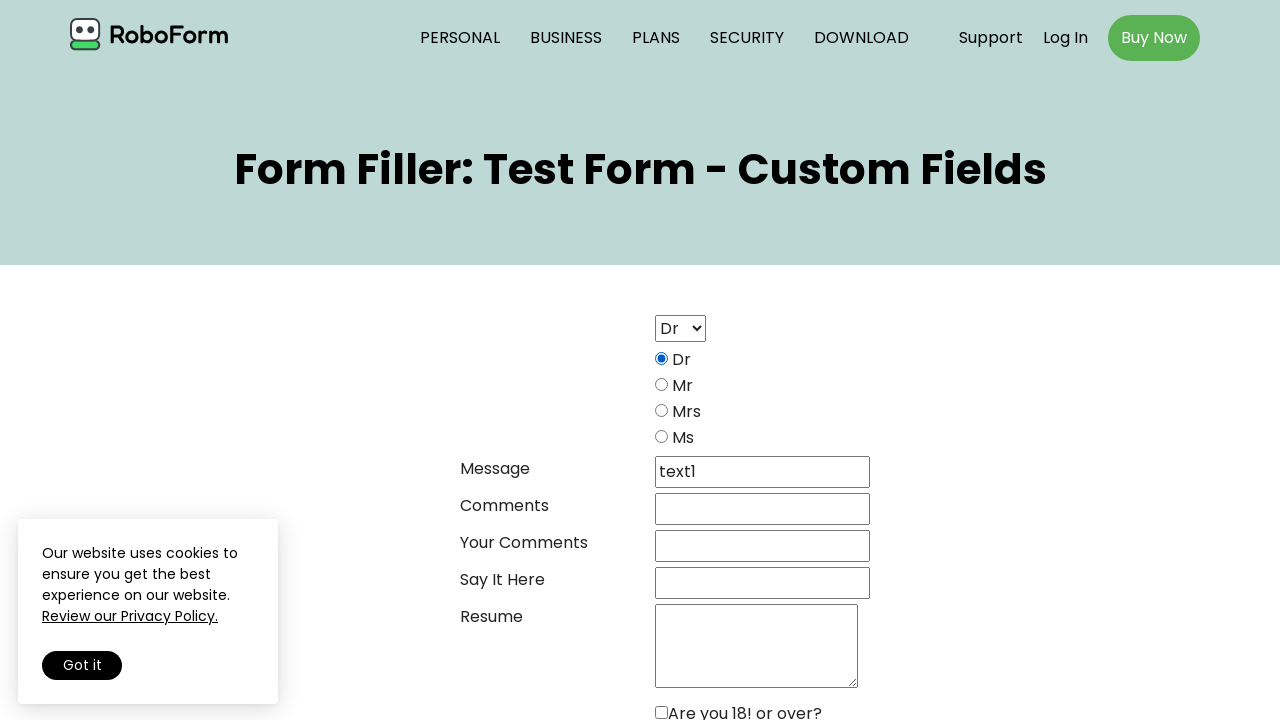